Tests jQuery UI sortable functionality by navigating to the sortable demo and dragging the first list item to the fourth position

Starting URL: https://jqueryui.com/

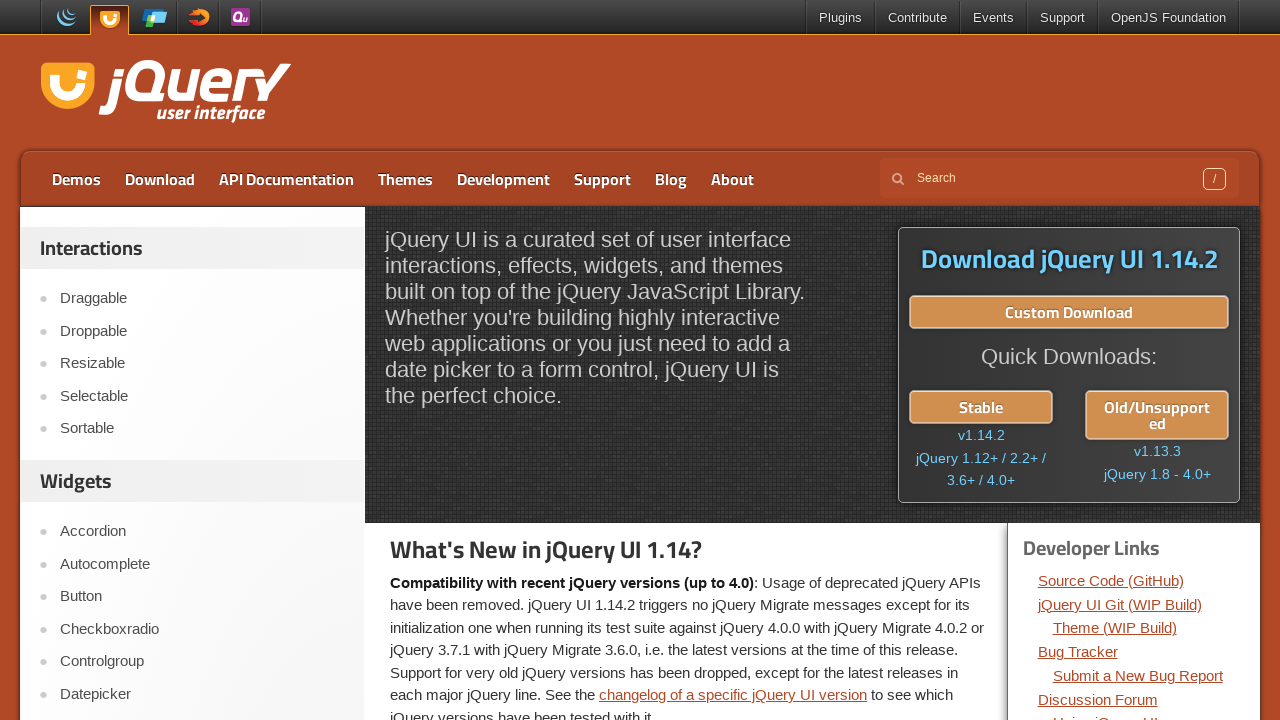

Clicked on Sortable link in main page at (202, 429) on a:text('Sortable')
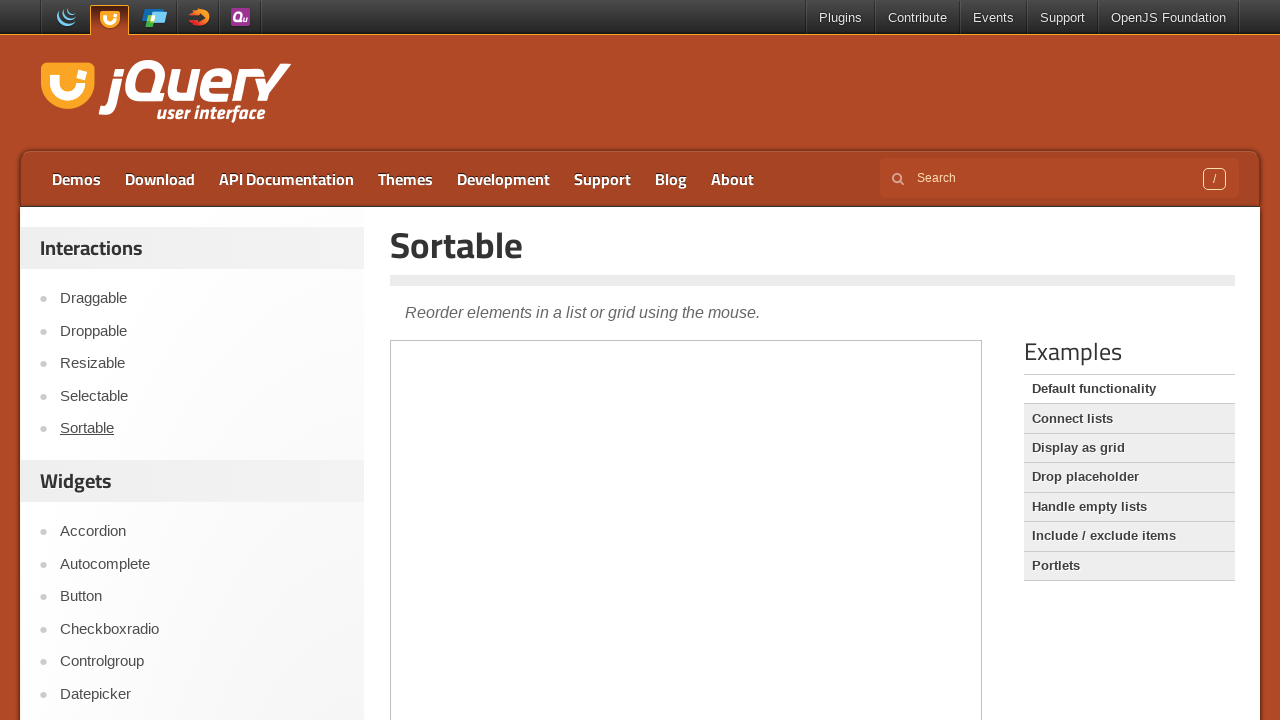

Clicked on Sortable link in sidebar menu at (202, 429) on a:text('Sortable')
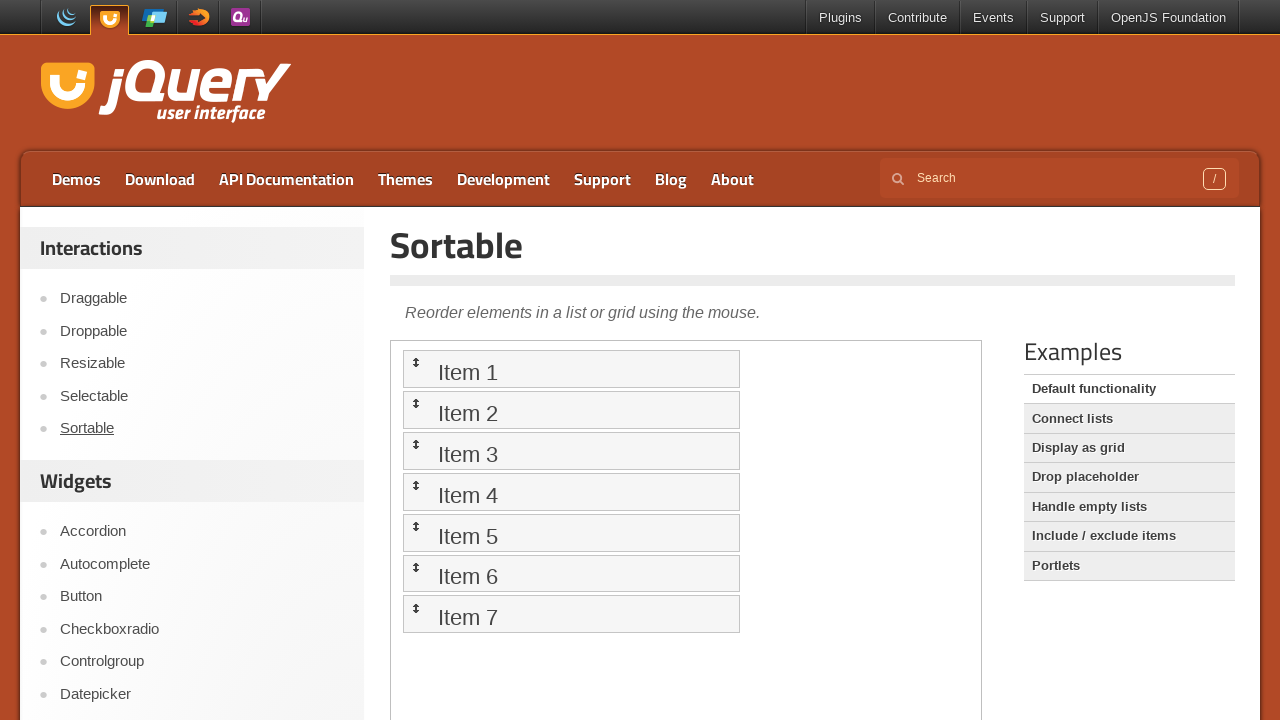

Located demo iframe
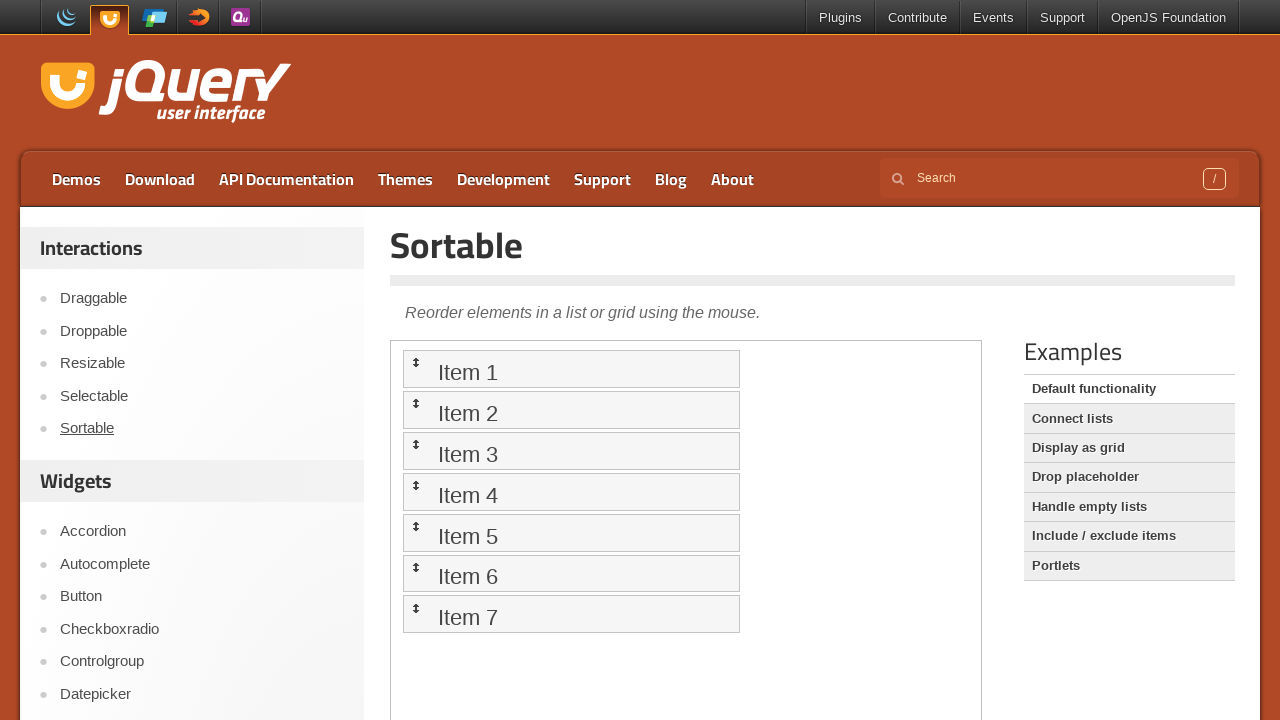

Located sortable list items
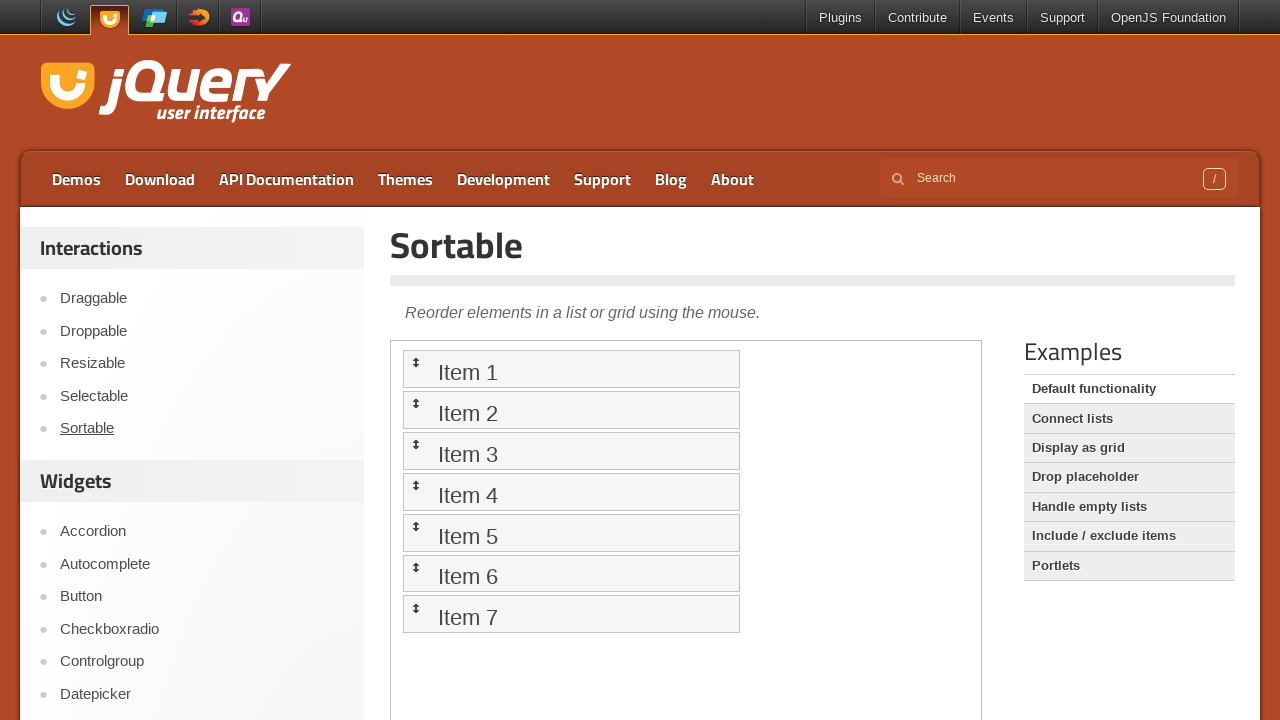

Located first list item
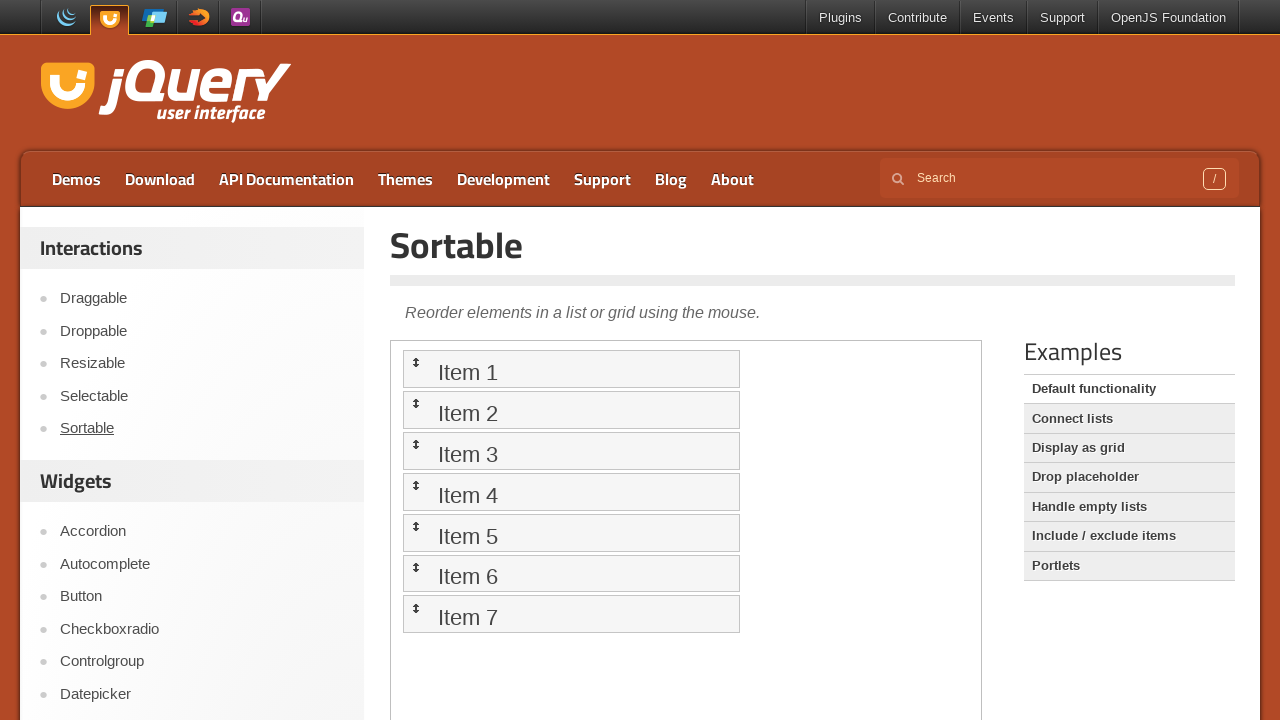

Located fourth list item
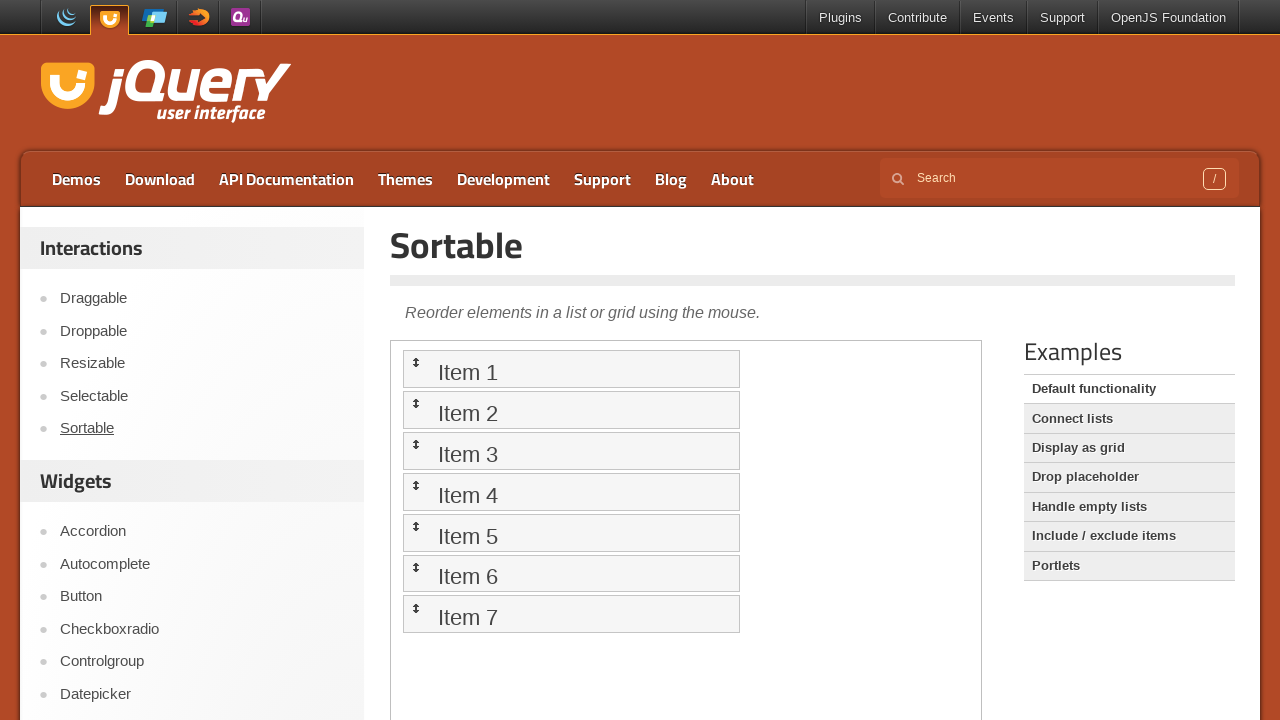

Dragged first list item to fourth position at (571, 492)
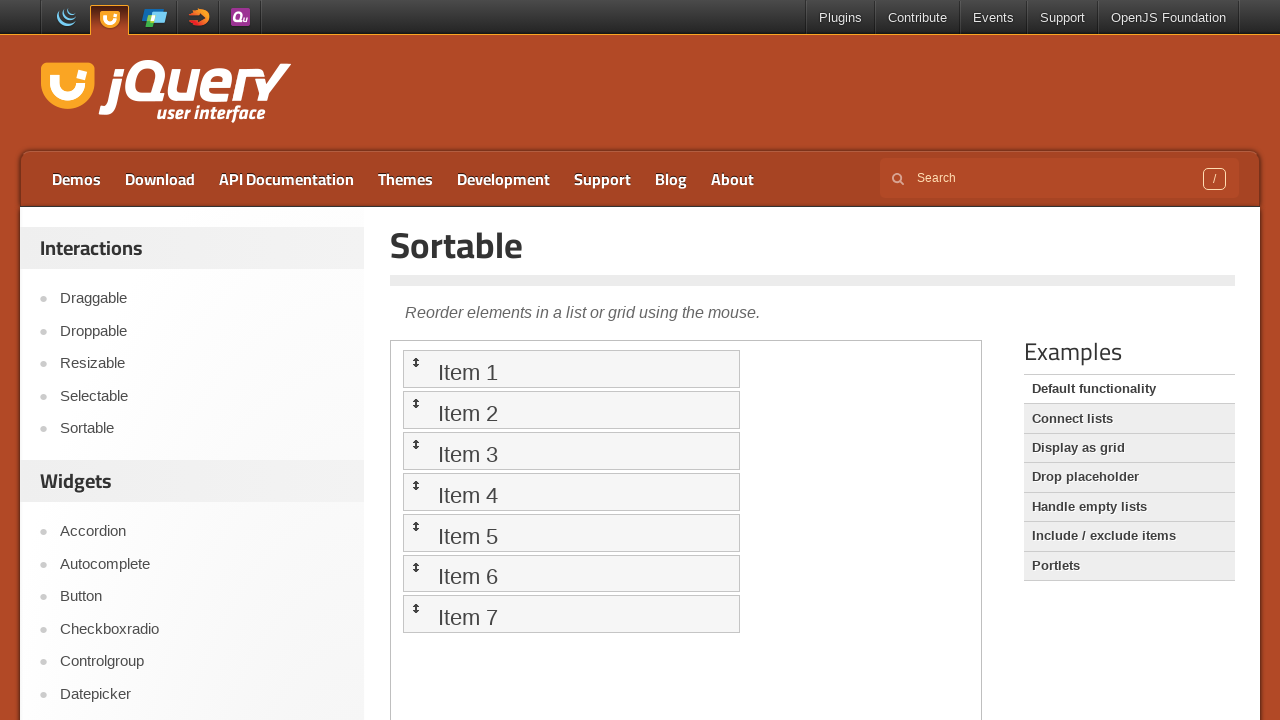

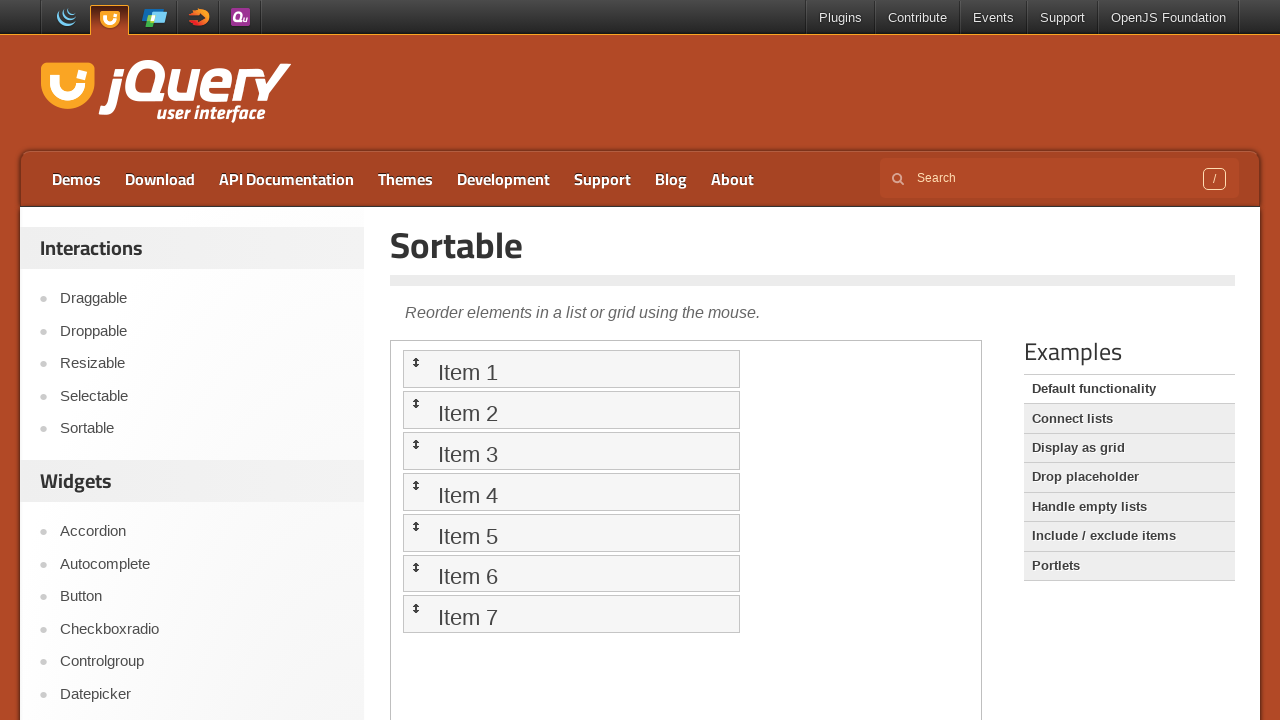